Navigates to a Google Play Store app page, clicks the "See all reviews" button to open the reviews modal, and scrolls through the reviews list to verify reviews load dynamically.

Starting URL: https://play.google.com/store/apps/details?id=com.spotify.music&hl=en_IN&pli=1

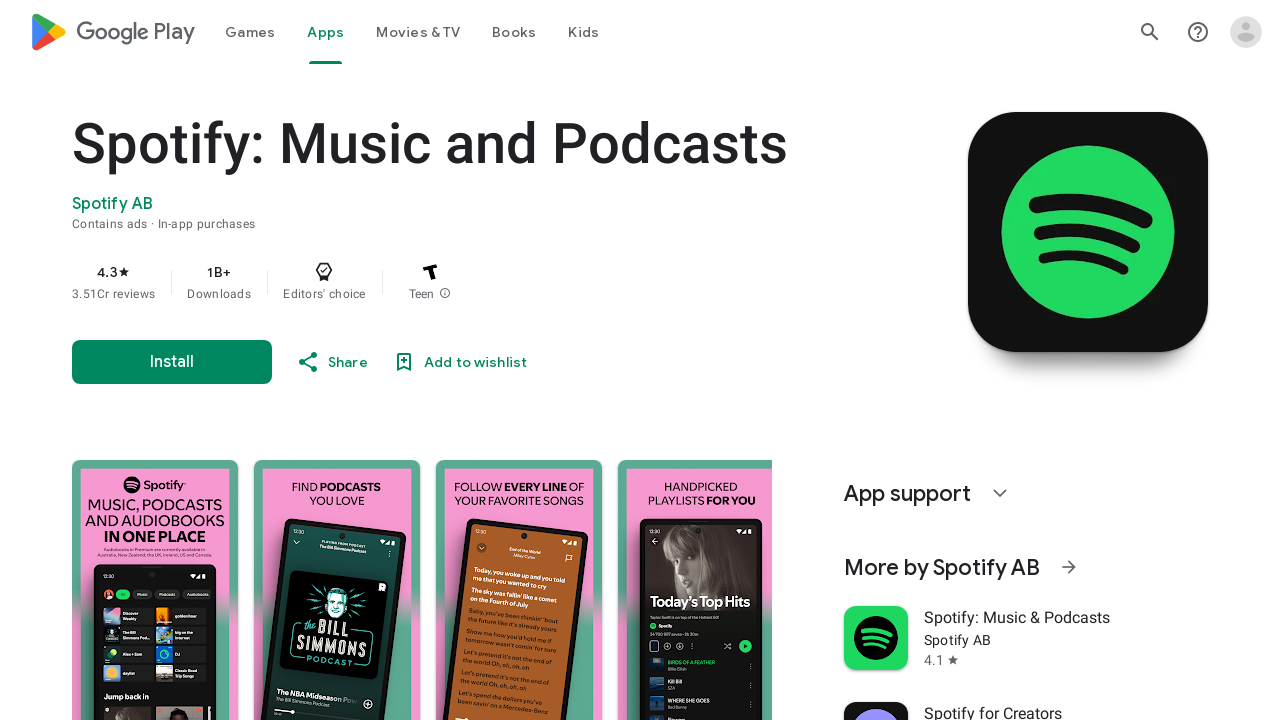

App page loaded (domcontentloaded)
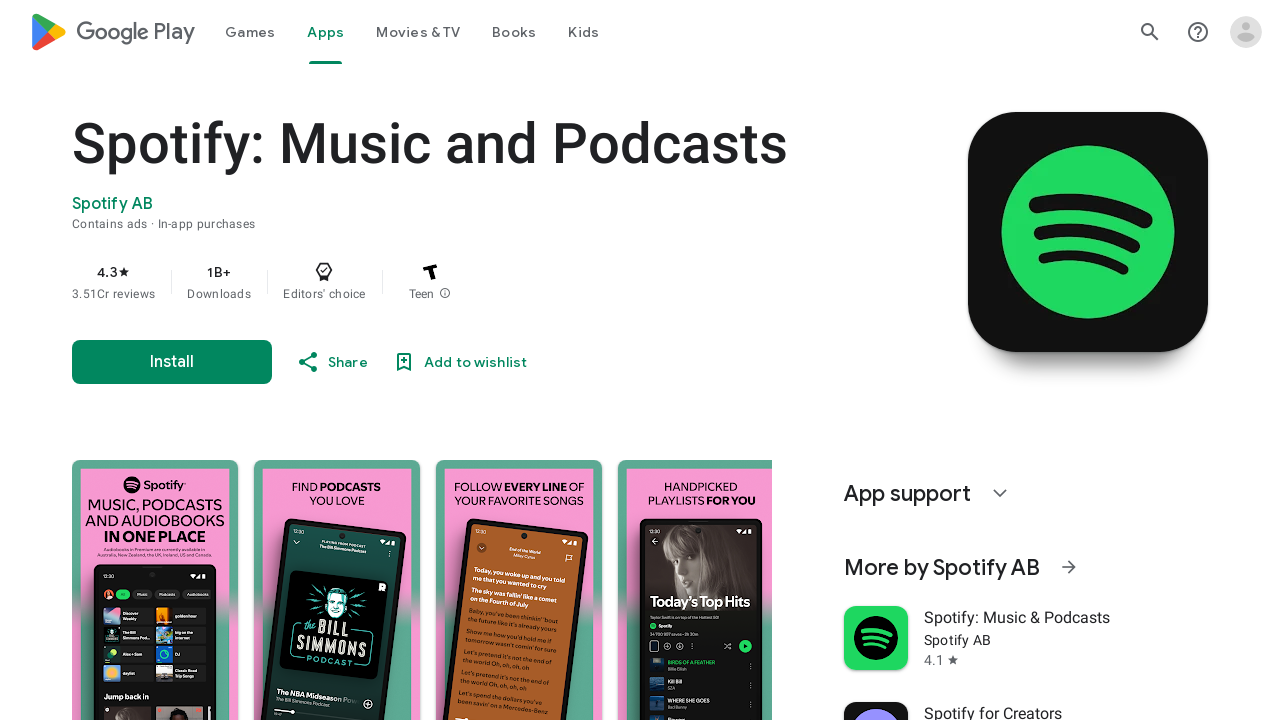

Clicked 'See all reviews' button to open reviews modal at (132, 360) on button span:has-text("See all reviews") >> nth=0
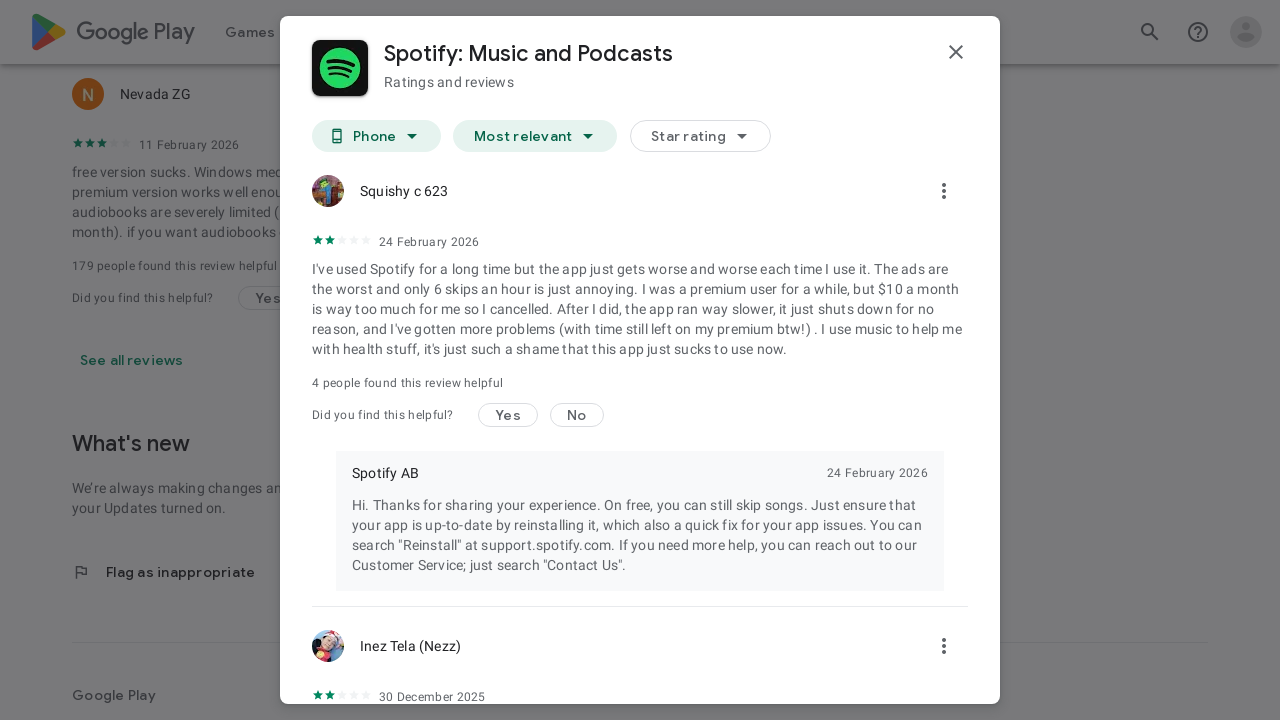

Reviews modal appeared and is visible
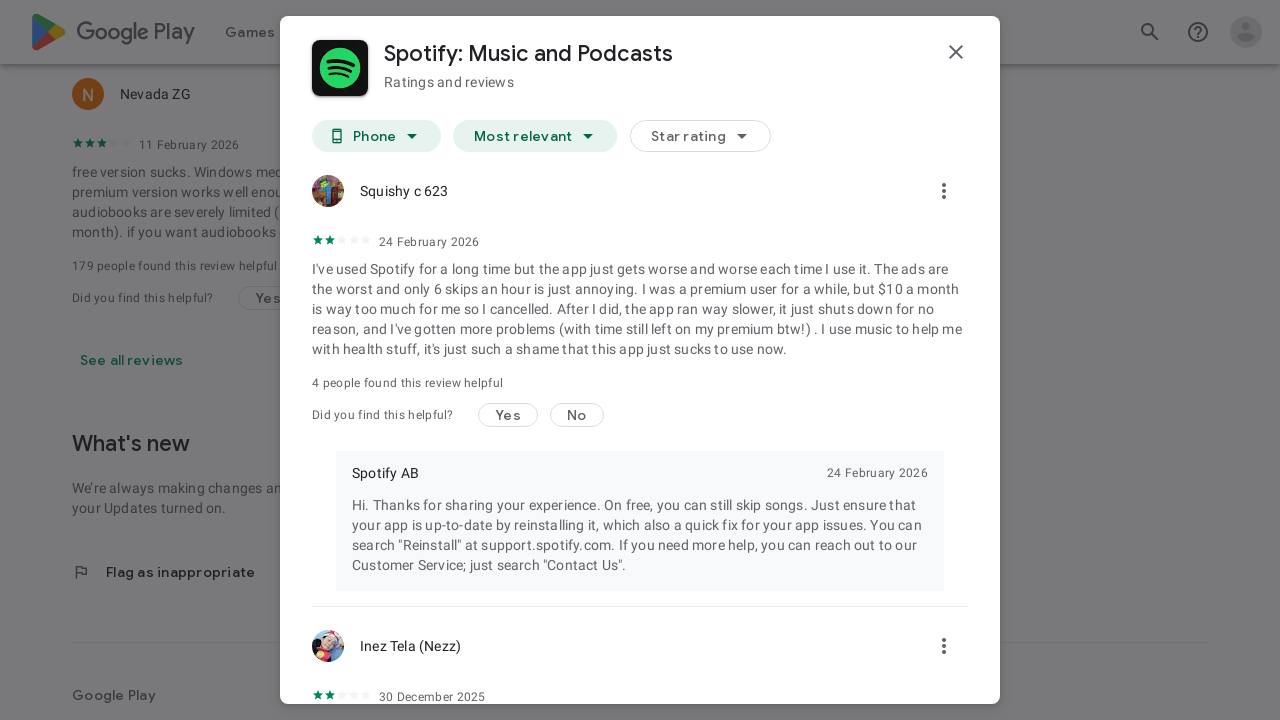

Review cards loaded in the modal
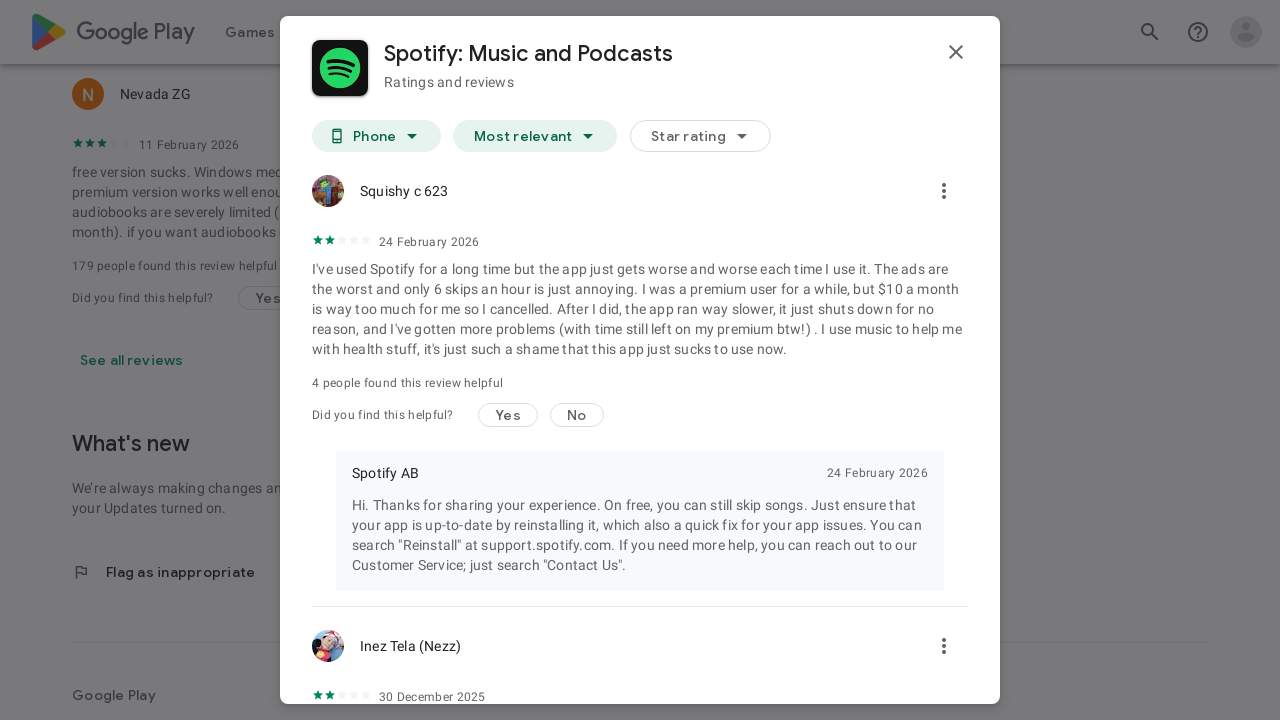

Scrolled modal by 500px (reviews list not found)
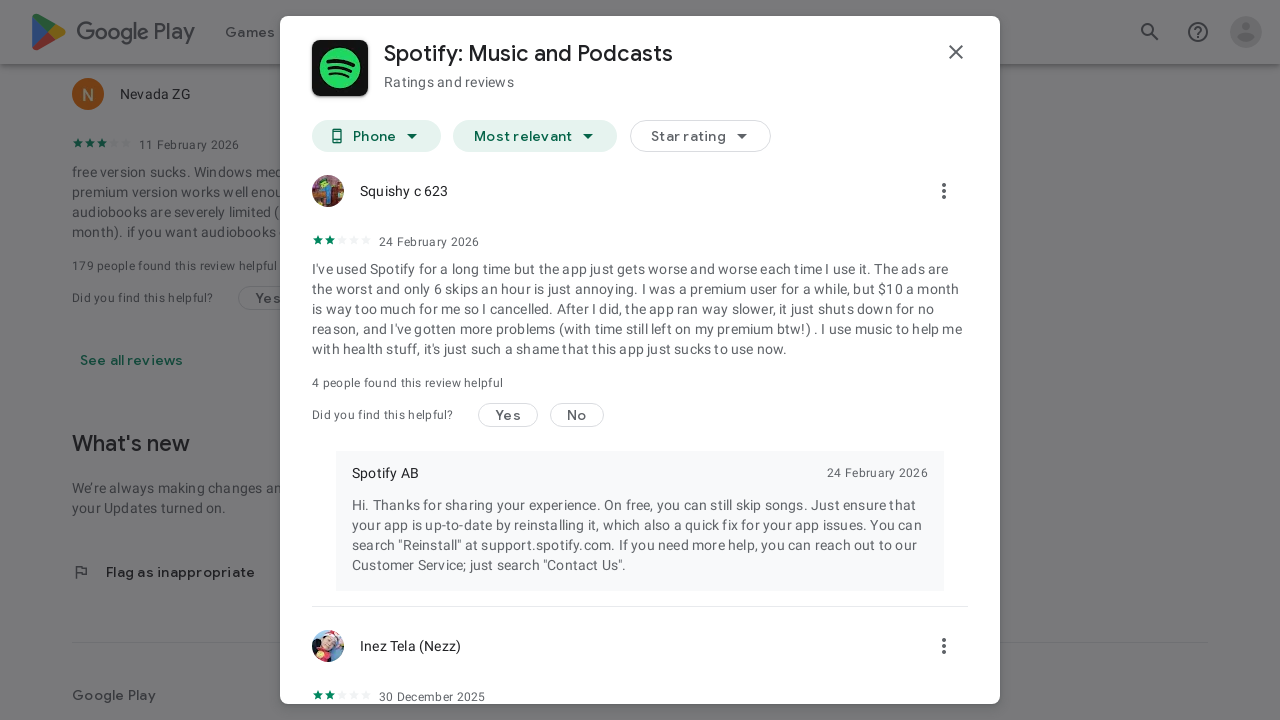

Waited 1500ms for more reviews to load dynamically
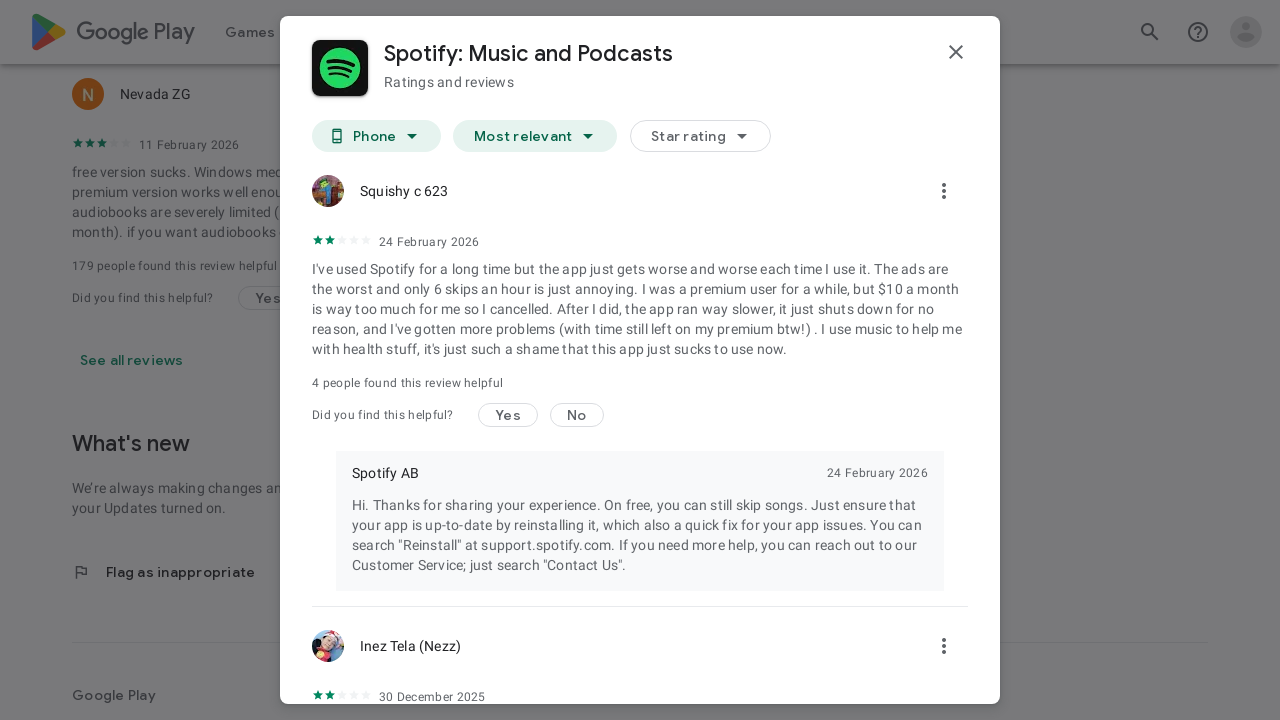

Reviews list not available for second scroll
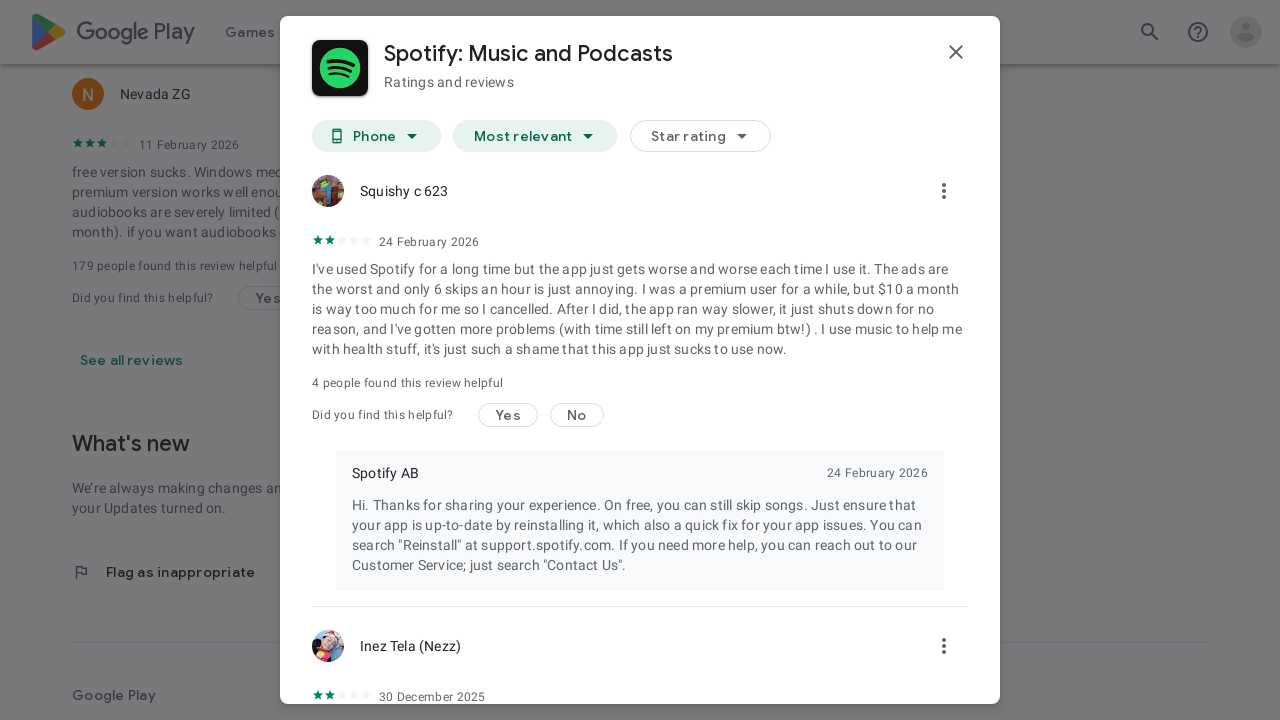

Verified review cards are still present after scrolling
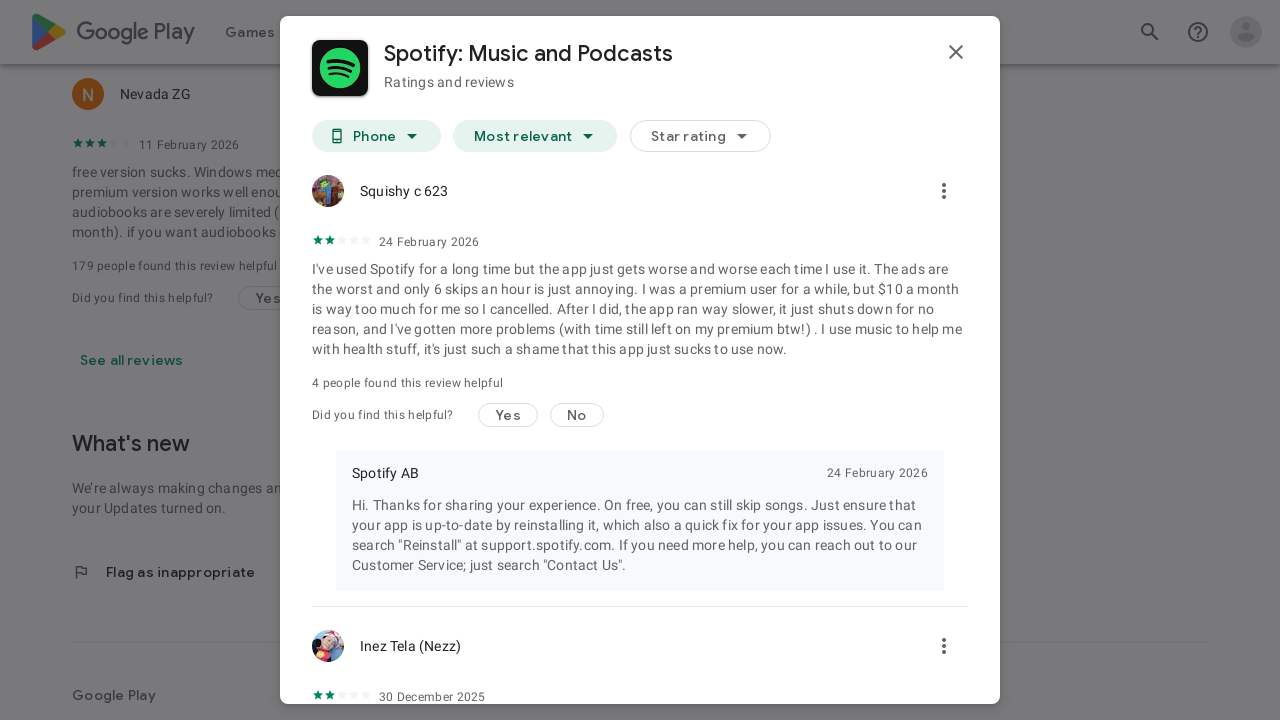

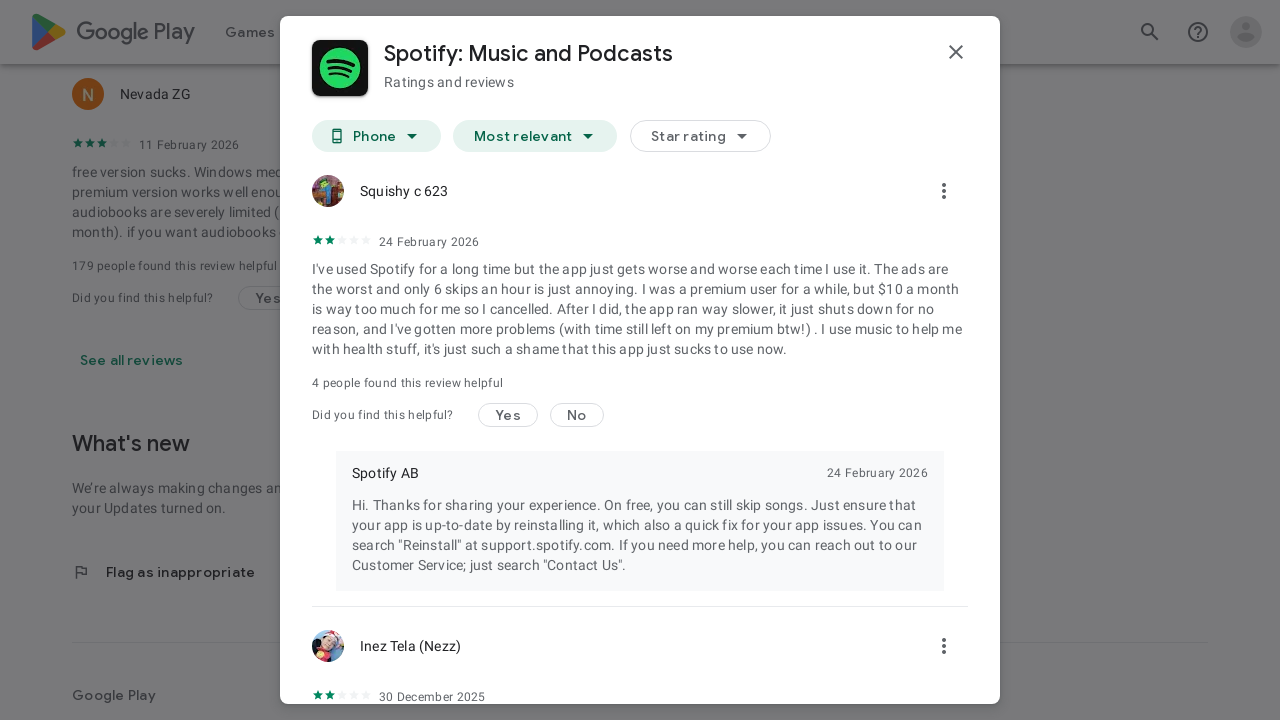